Tests a practice registration form by filling in first name, last name, and email fields, then submitting the form.

Starting URL: http://suninjuly.github.io/registration1.html

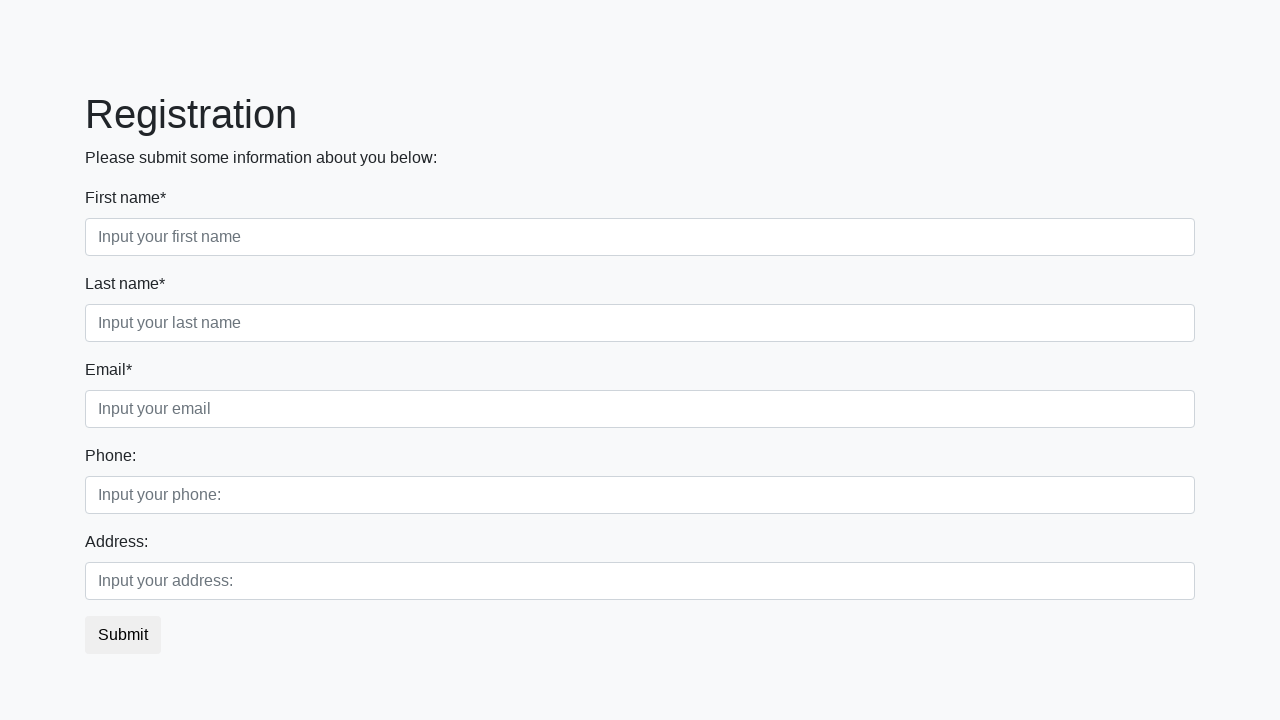

Filled first name field with 'John' on input
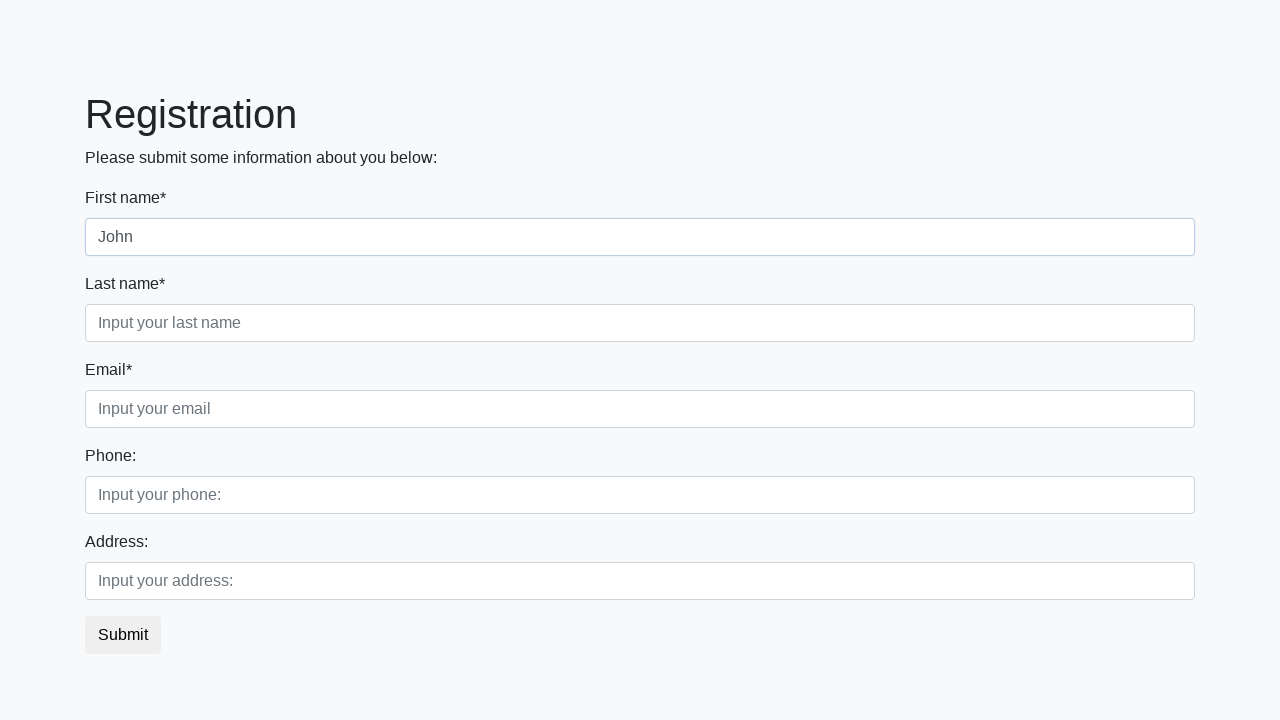

Filled last name field with 'Smith' on .form-control.second
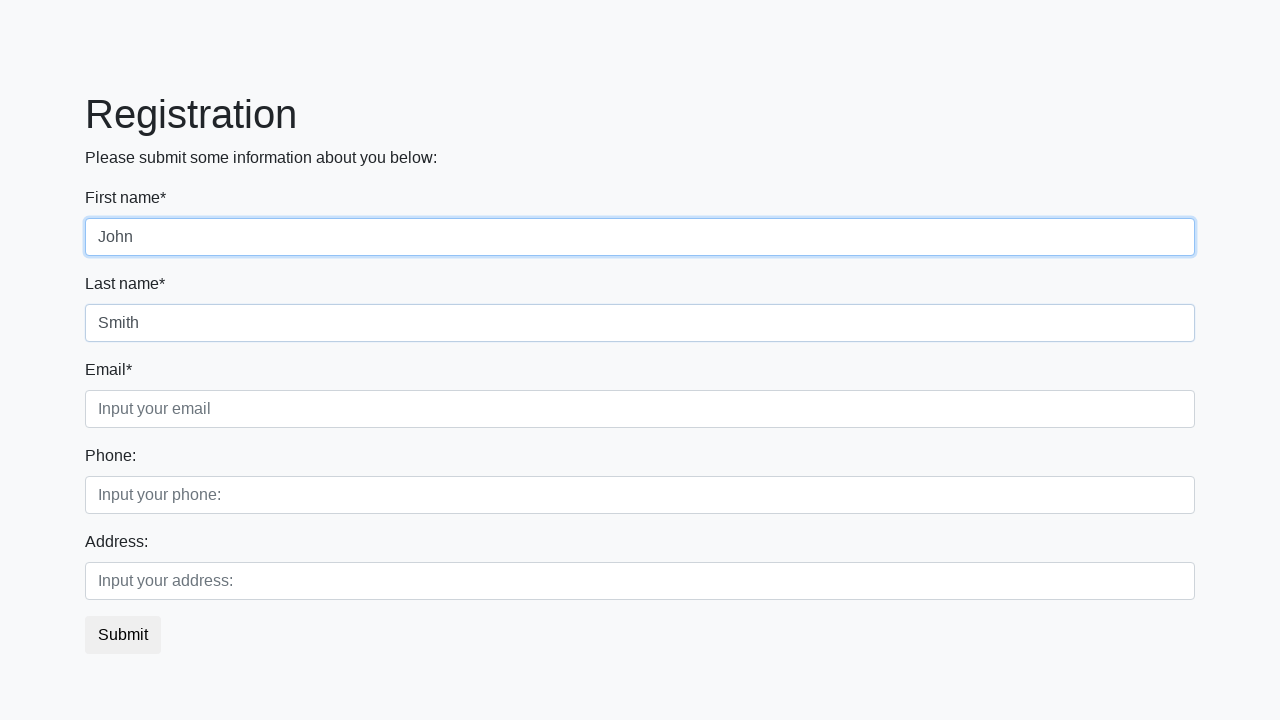

Filled email field with 'john.smith@example.com' on .form-control.third
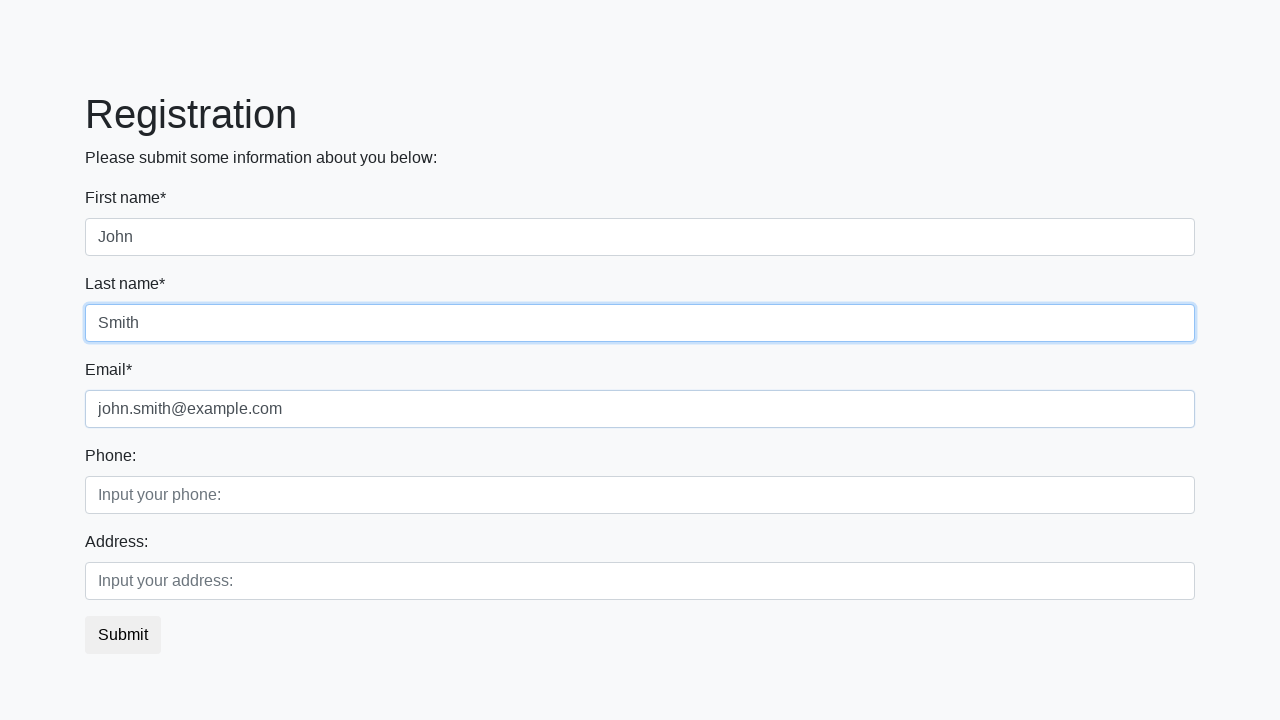

Clicked submit button to submit the registration form at (123, 635) on button[type='submit']
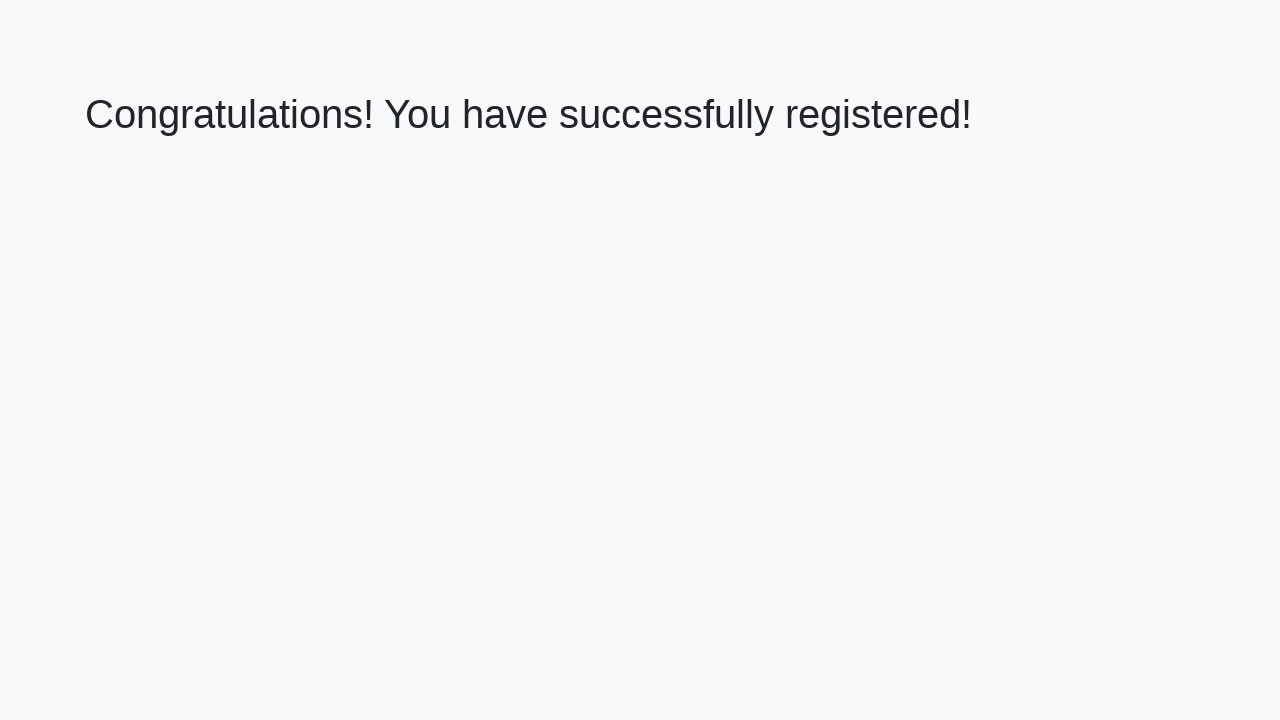

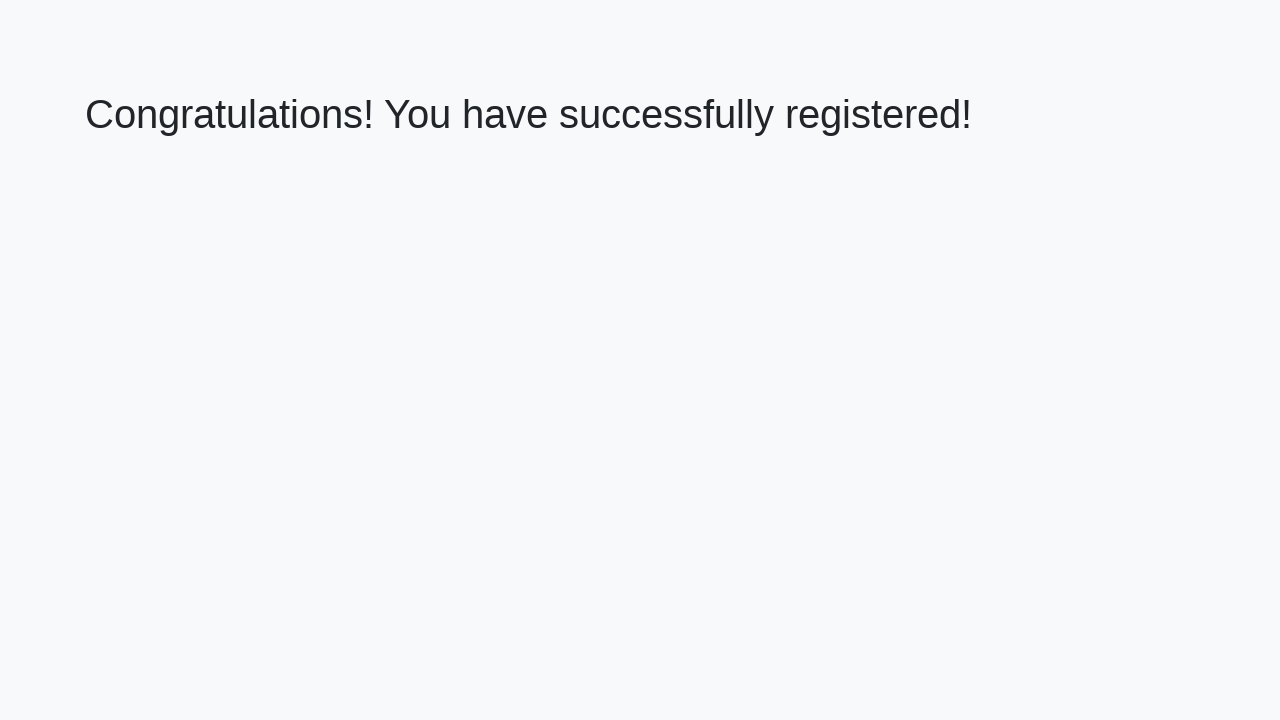